Tests dynamically loaded element that is rendered after the fact by clicking Start and waiting for Hello World message

Starting URL: http://the-internet.herokuapp.com/dynamic_loading/2

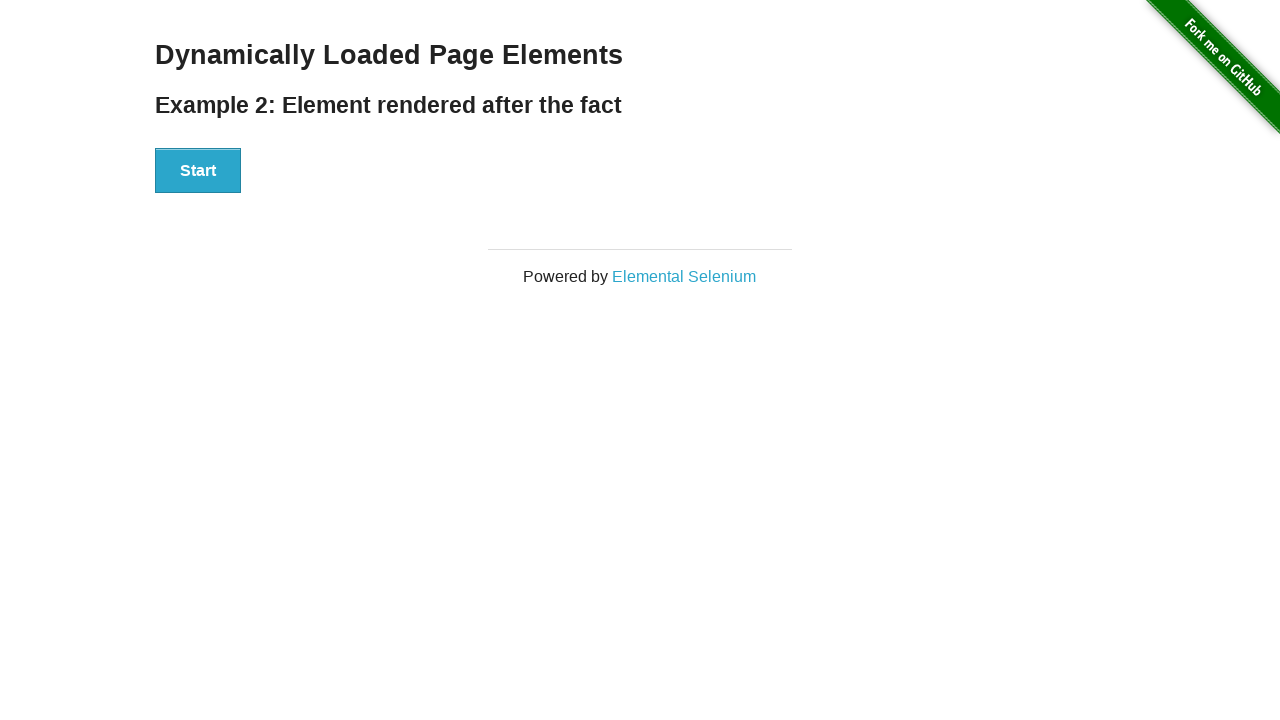

Clicked Start button to initiate dynamic loading at (198, 171) on button
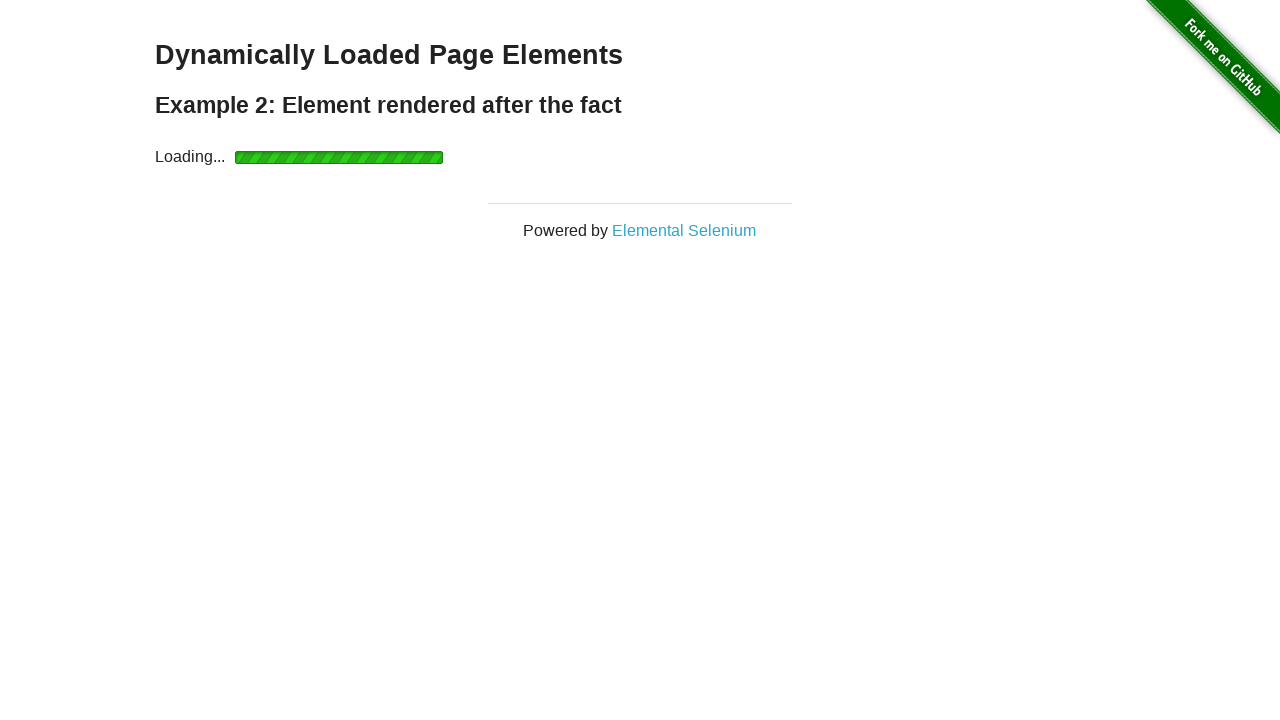

Finish element appeared on the page
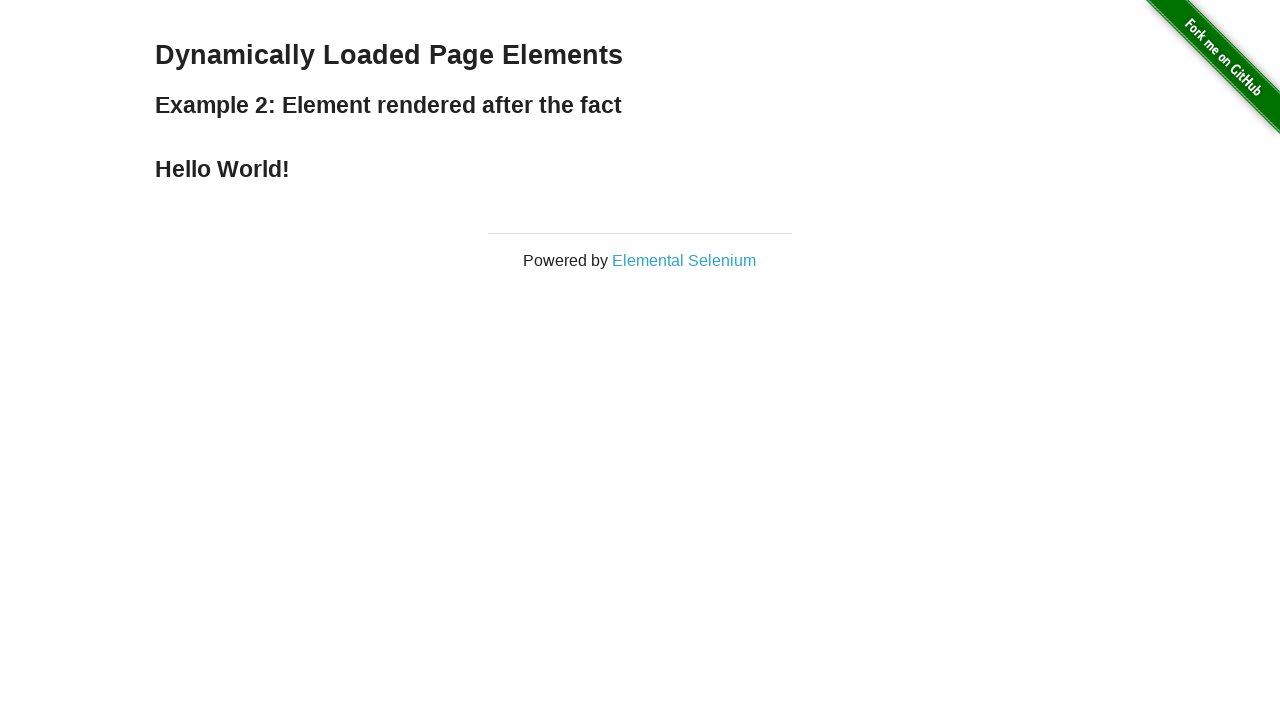

Hello World! message rendered in finish element
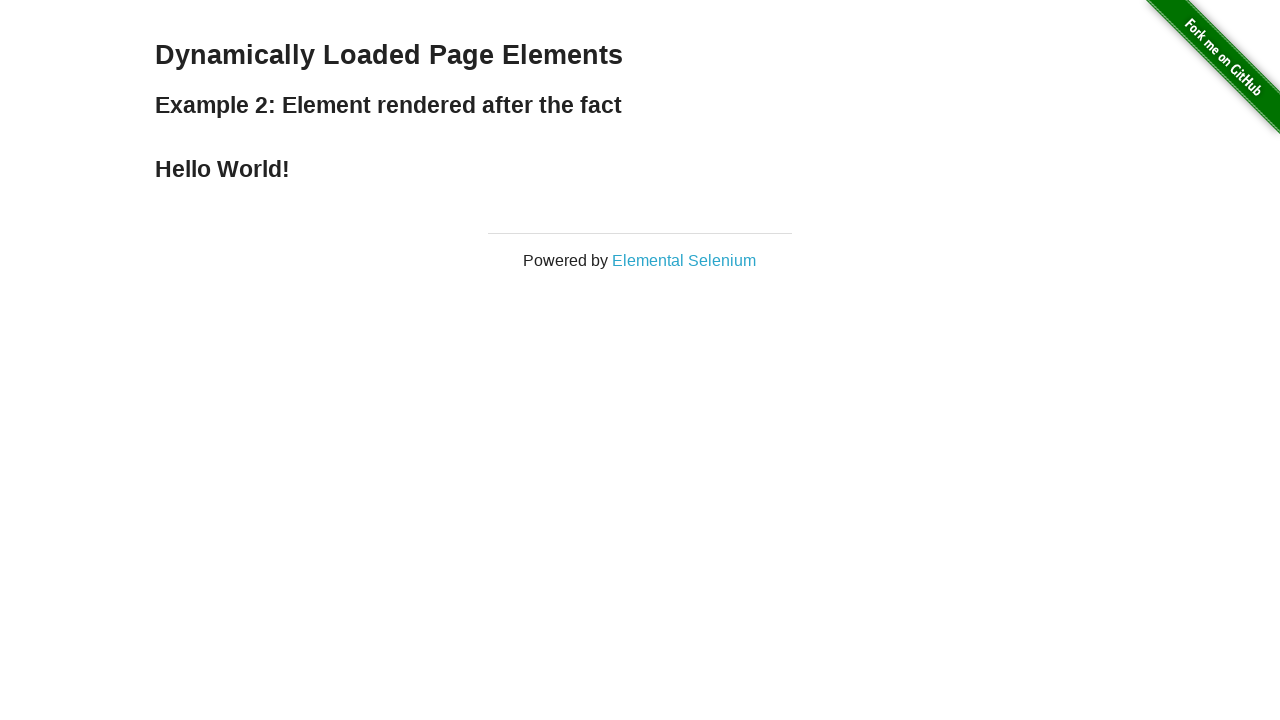

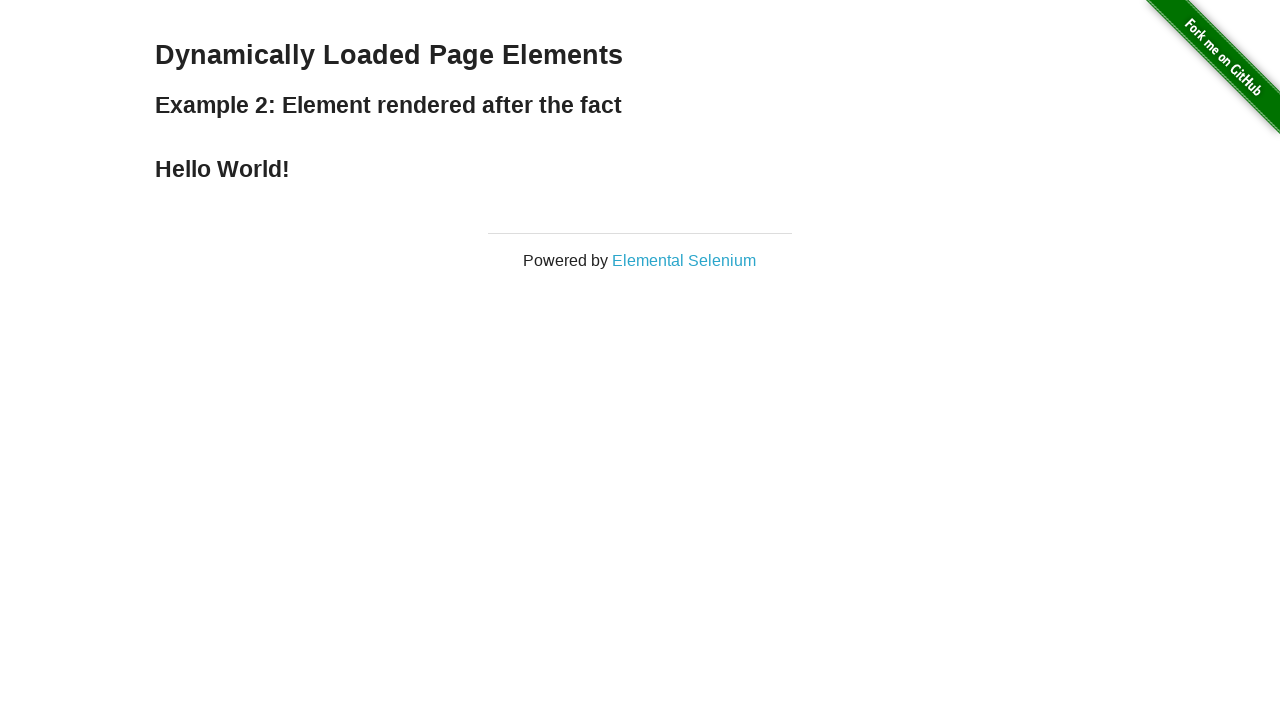